Navigates to the Demoblaze e-commerce demo site and maximizes the browser window

Starting URL: https://demoblaze.com

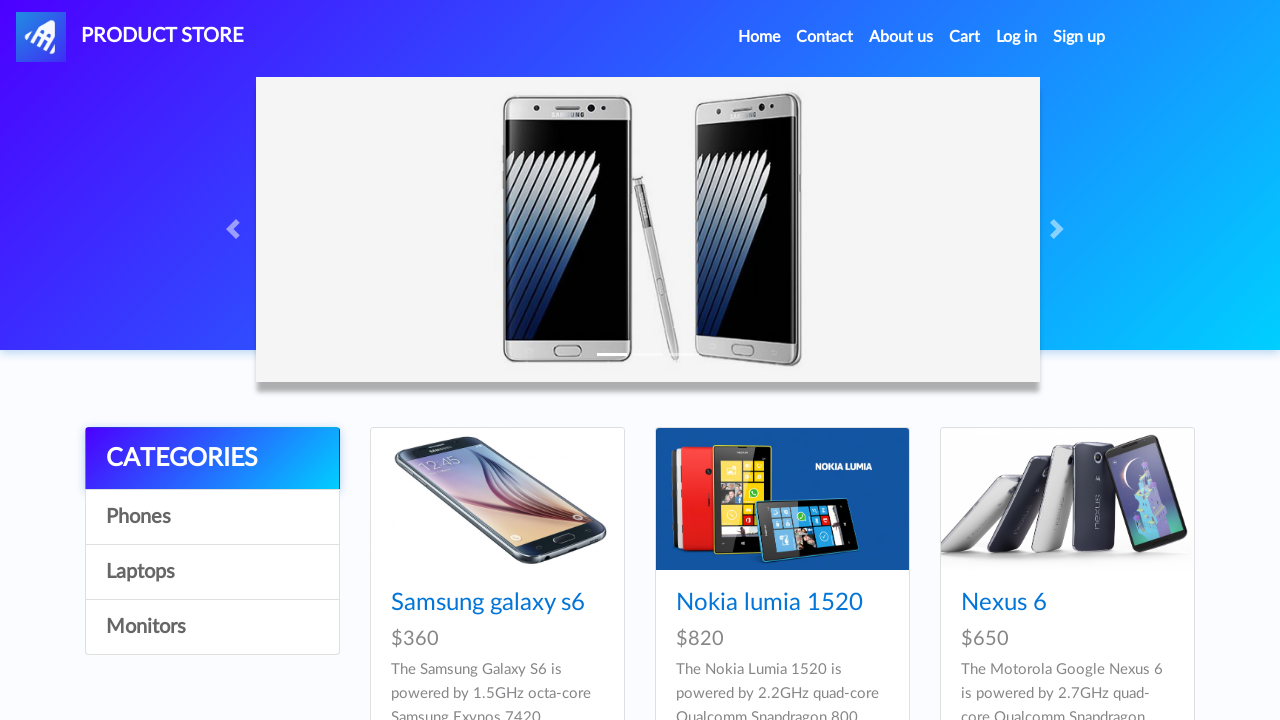

Waited for page to reach domcontentloaded state
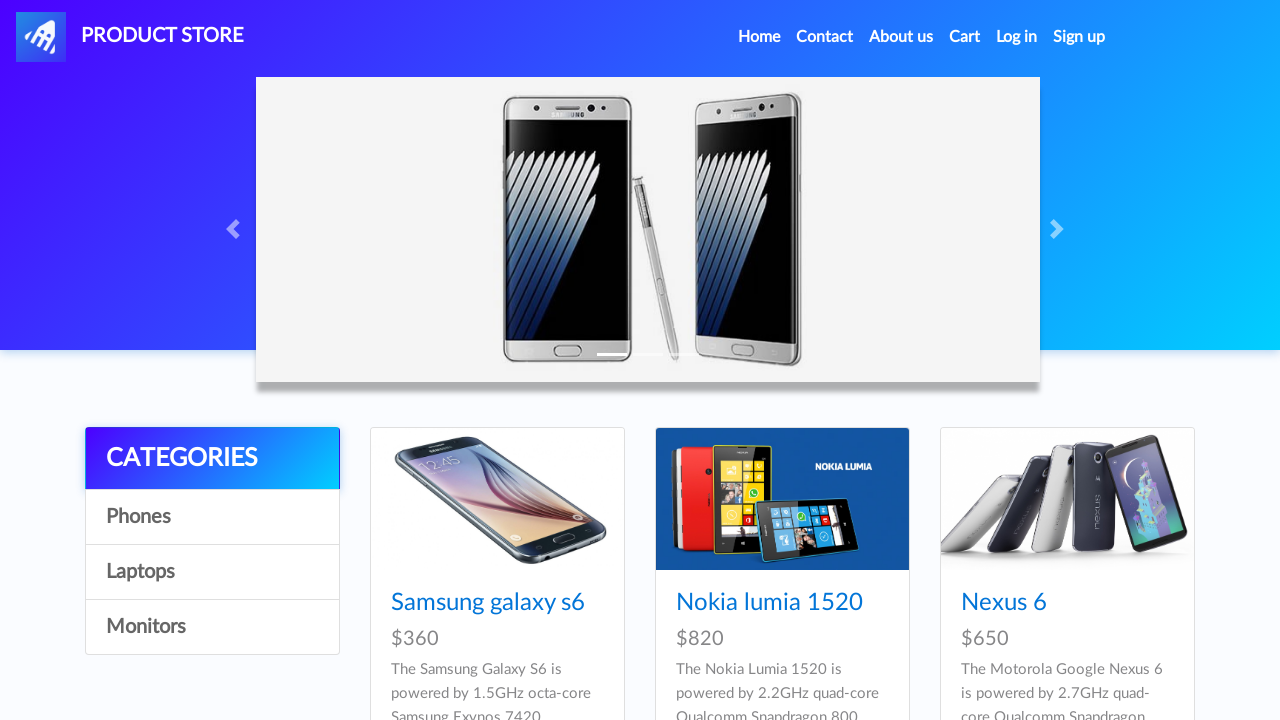

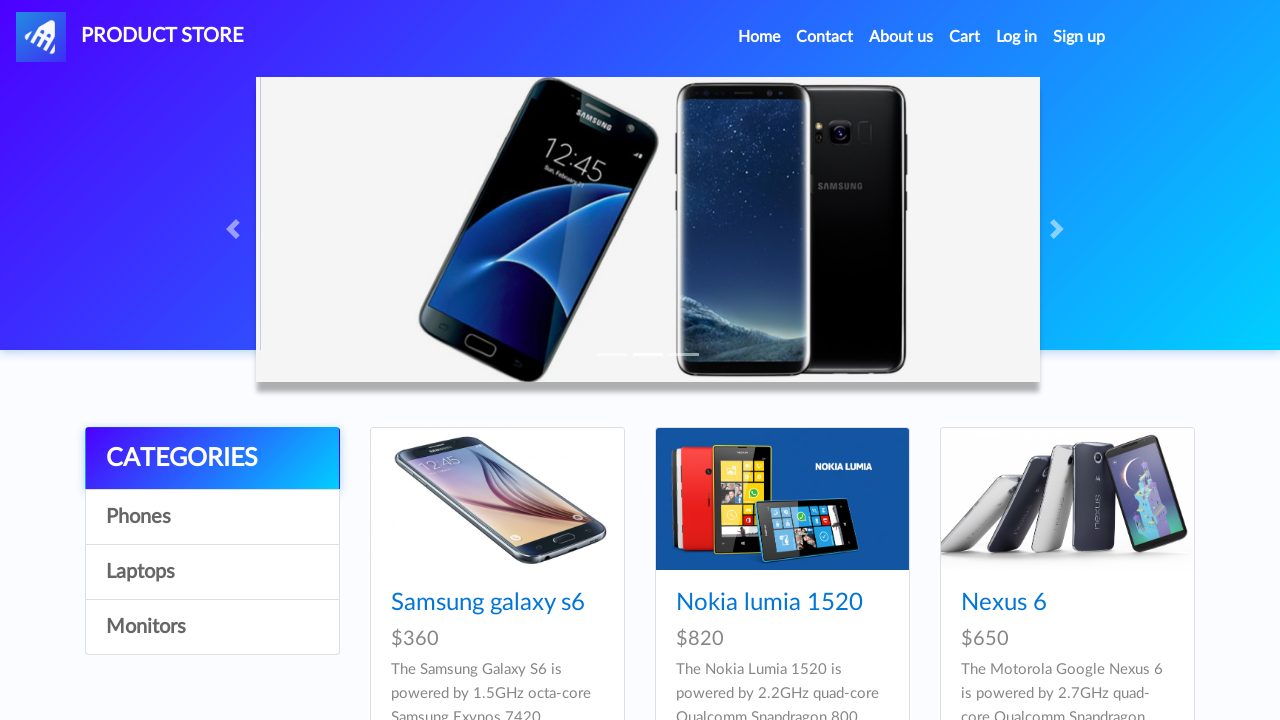